Tests an e-commerce page by adding multiple items to cart, proceeding to checkout, and applying a promo code

Starting URL: https://rahulshettyacademy.com/seleniumPractise/

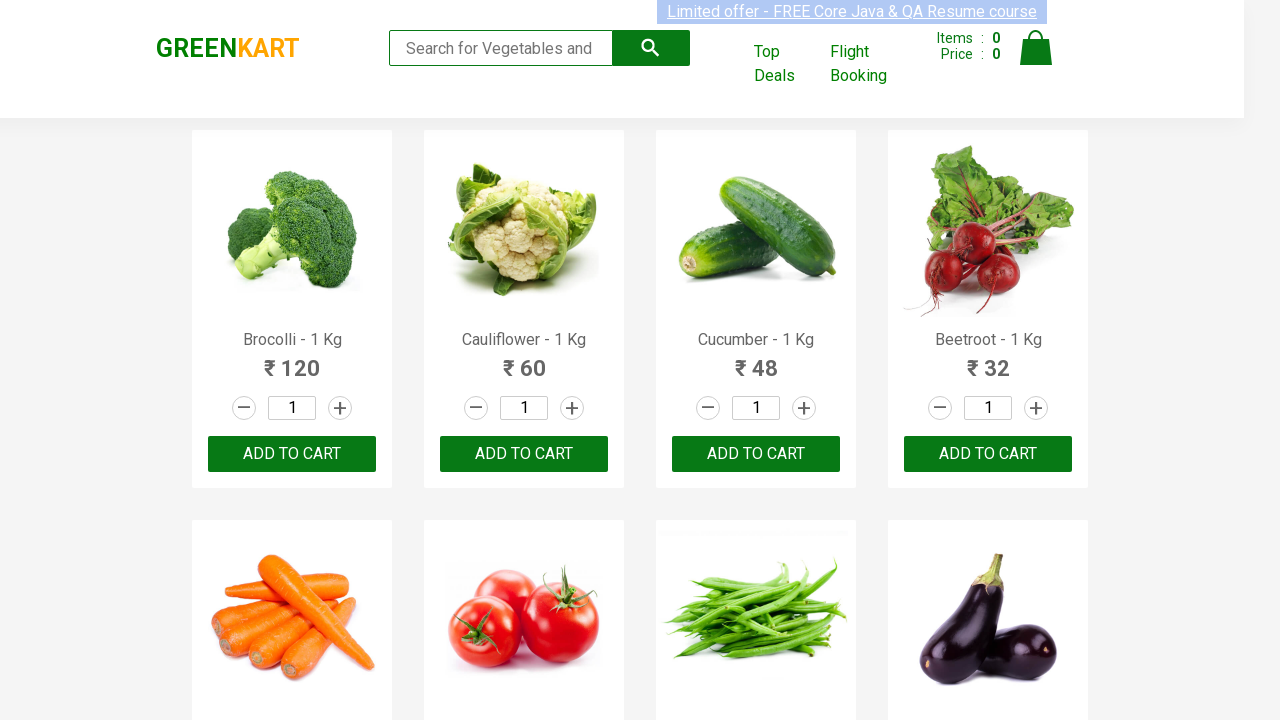

Retrieved all product name locators
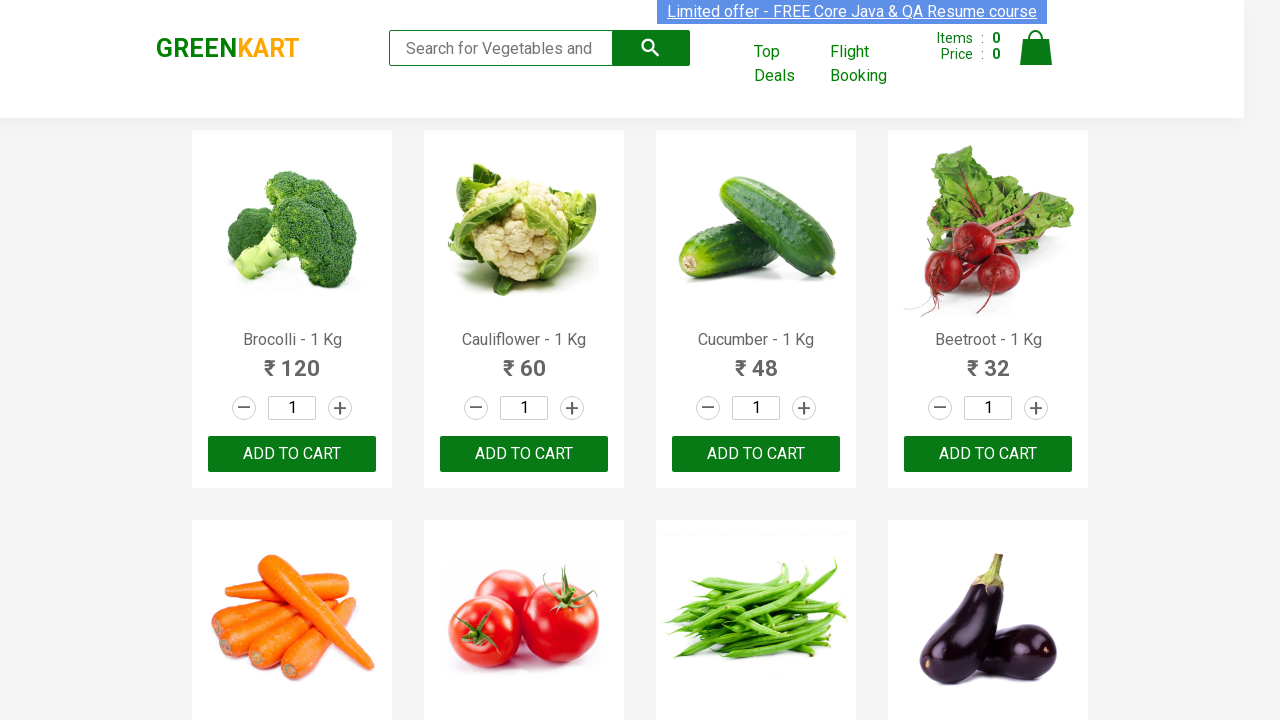

Retrieved all add to cart button locators
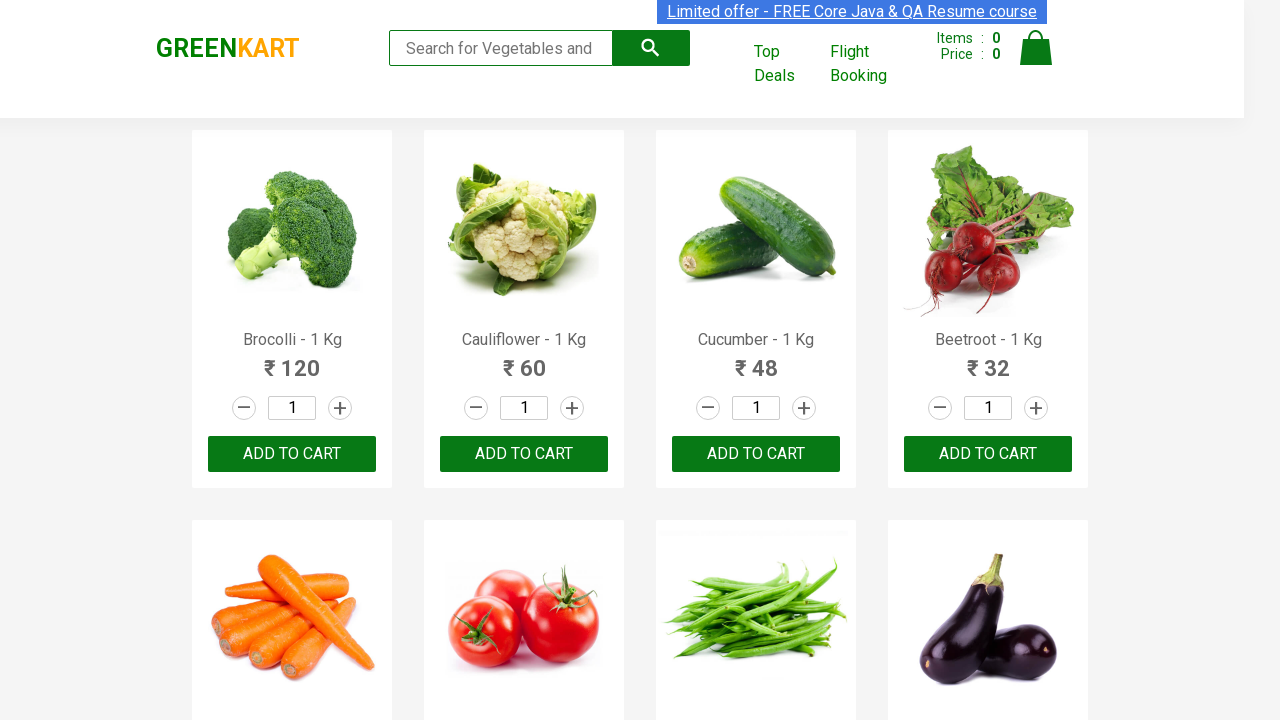

Added 'Brocolli' to cart at (292, 454) on div.product-action button >> nth=0
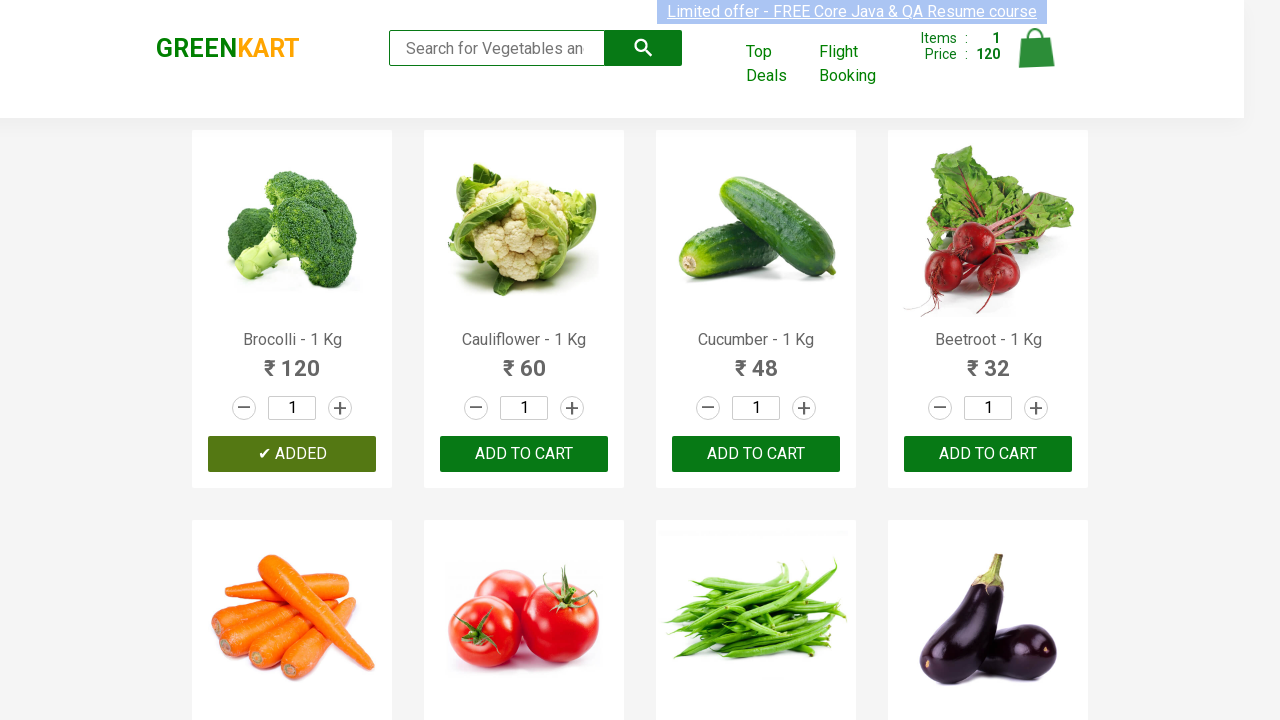

Added 'Beetroot' to cart at (988, 454) on div.product-action button >> nth=3
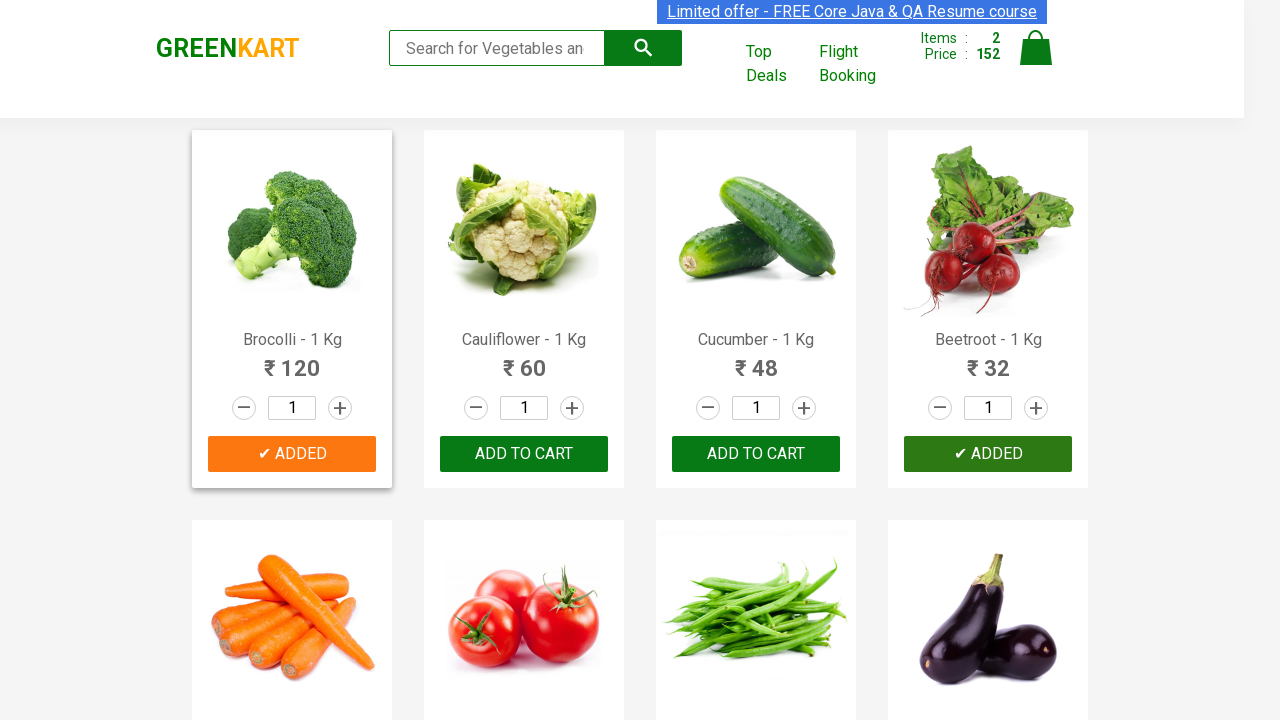

Added 'Tomato' to cart at (524, 360) on div.product-action button >> nth=5
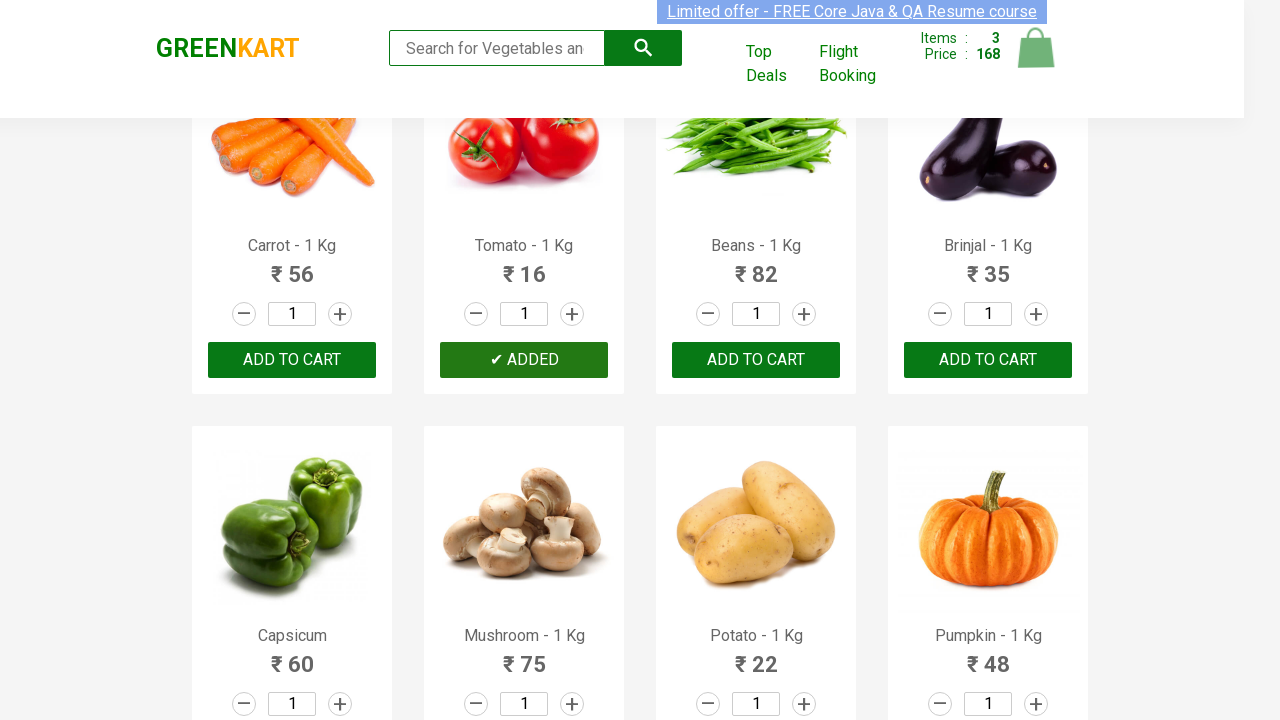

Added 'Mushroom' to cart at (524, 360) on div.product-action button >> nth=9
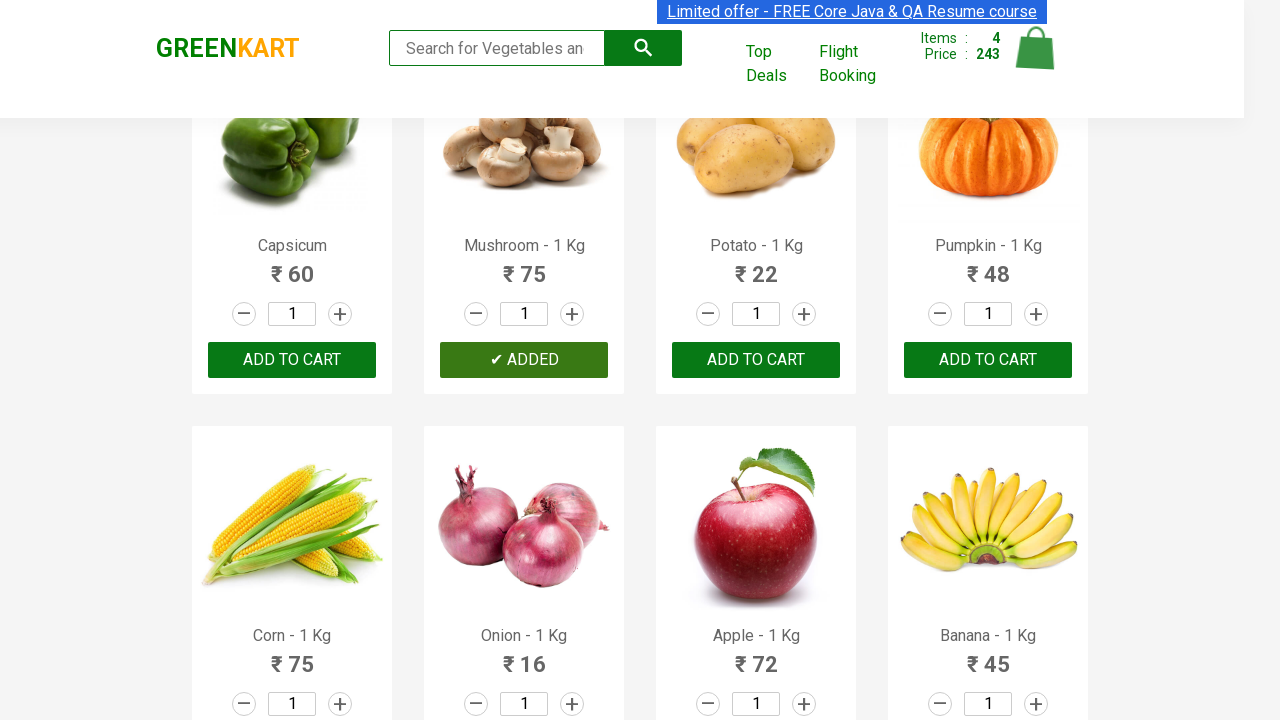

Added 'Musk Melon' to cart at (756, 360) on div.product-action button >> nth=18
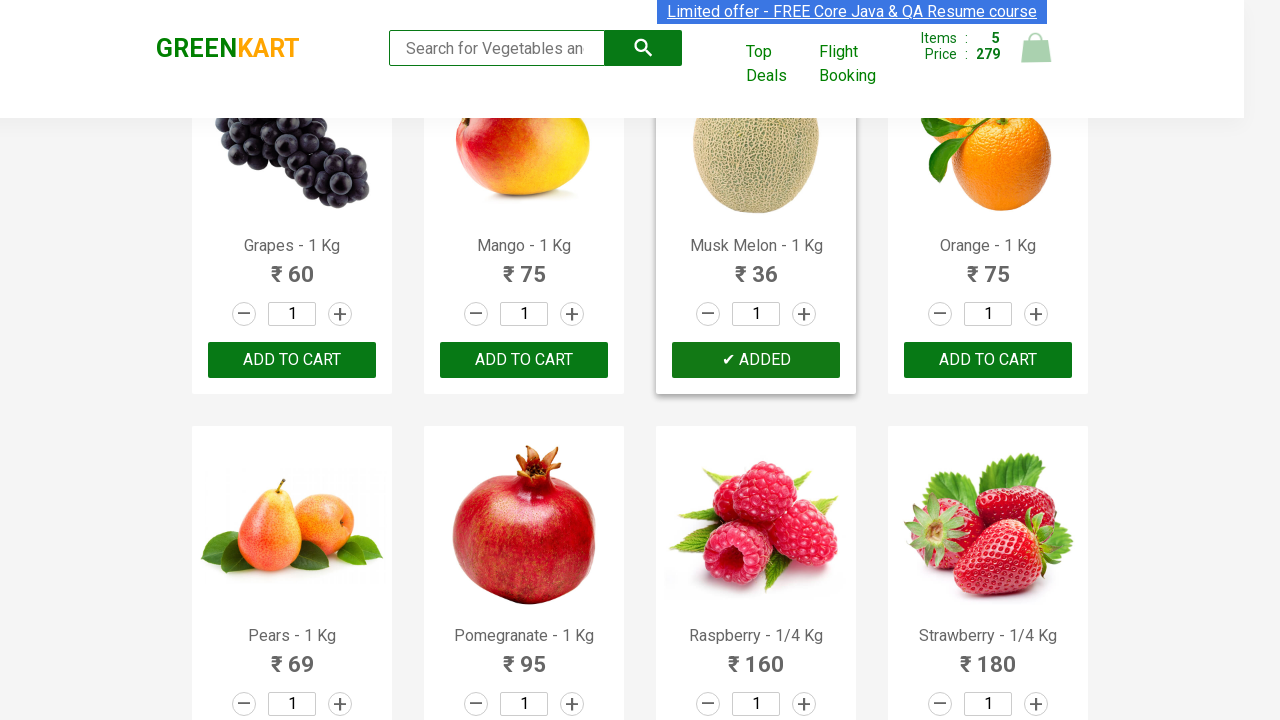

Added 'Walnuts' to cart at (524, 569) on div.product-action button >> nth=29
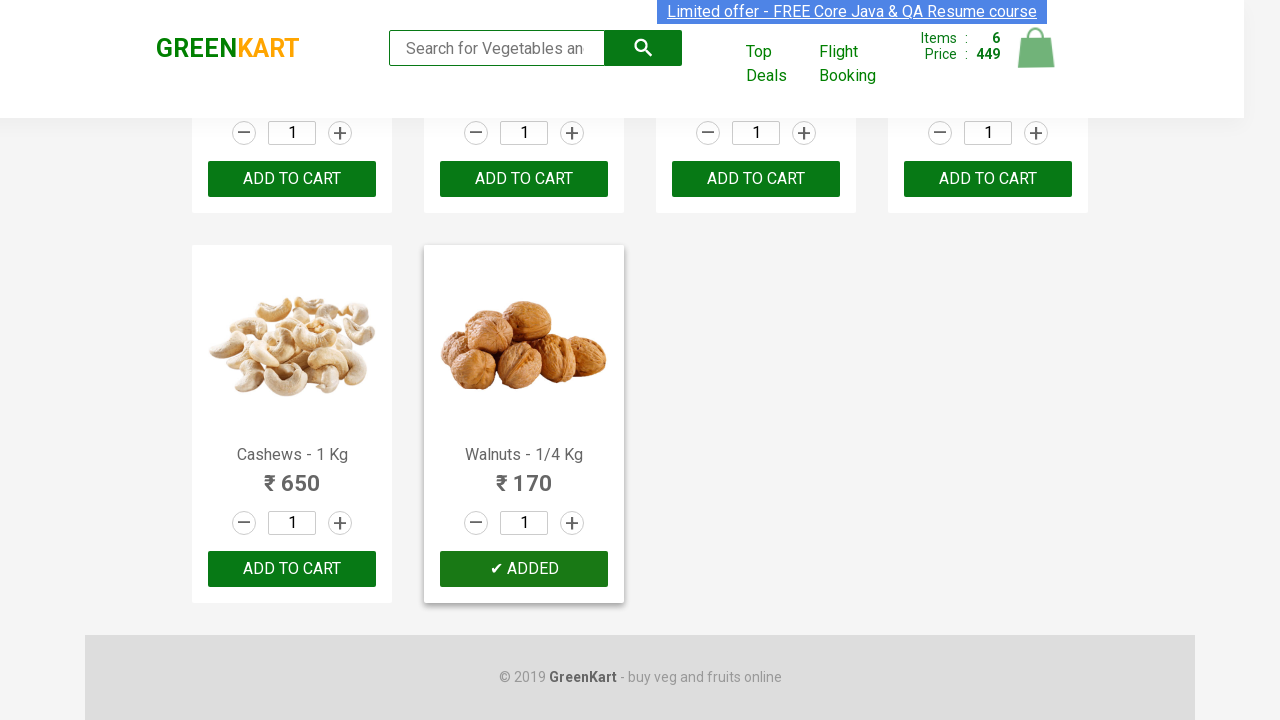

Clicked cart icon to view cart at (1036, 59) on a.cart-icon
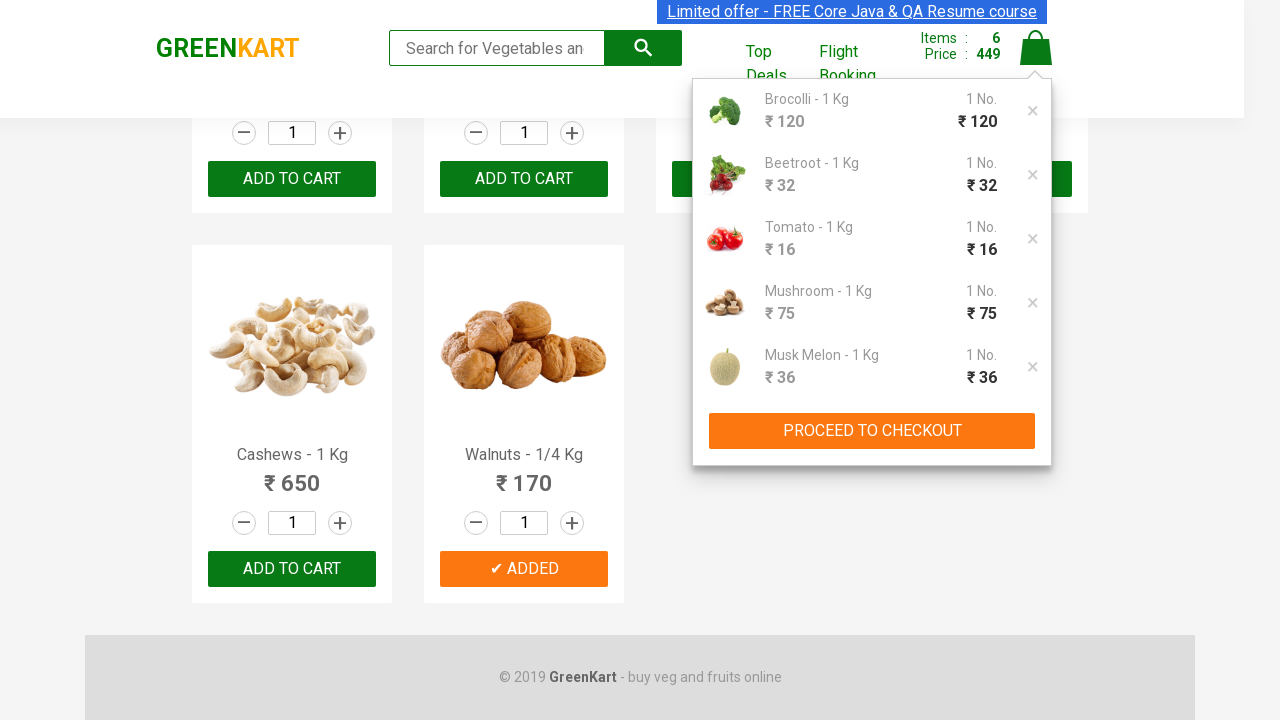

Clicked 'PROCEED TO CHECKOUT' button at (872, 431) on xpath=//button[text()='PROCEED TO CHECKOUT']
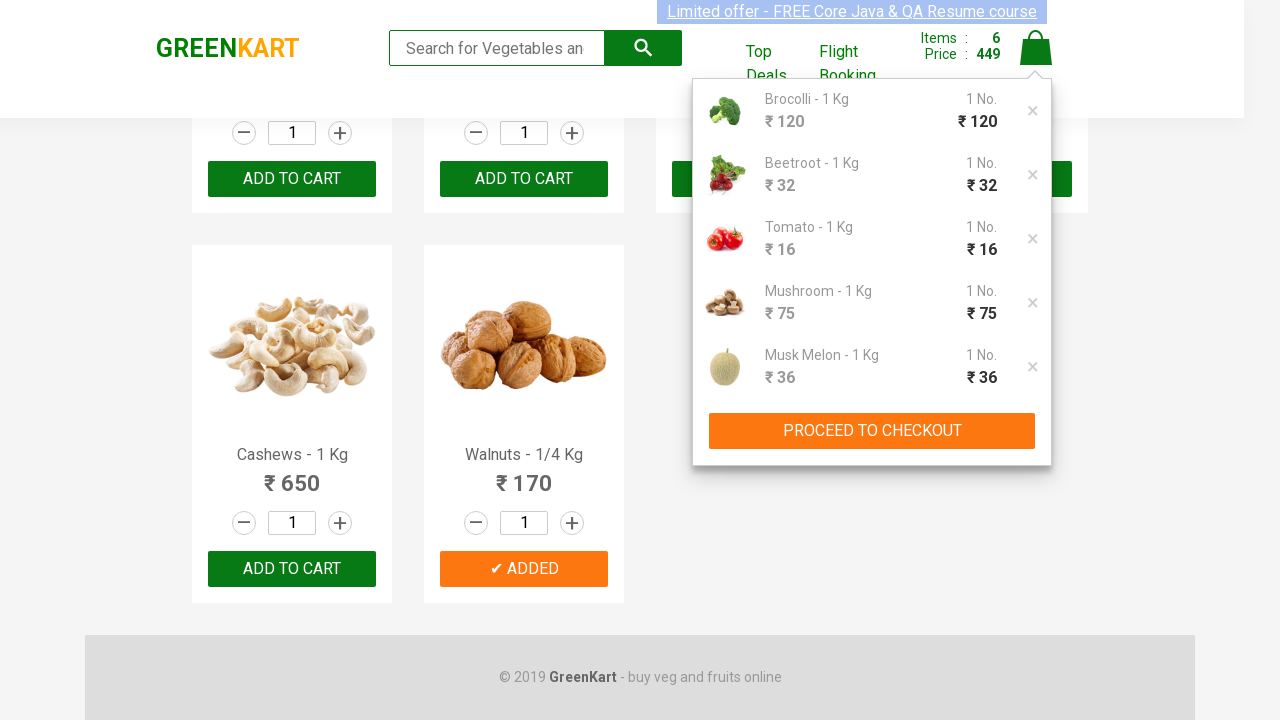

Promo code input field loaded
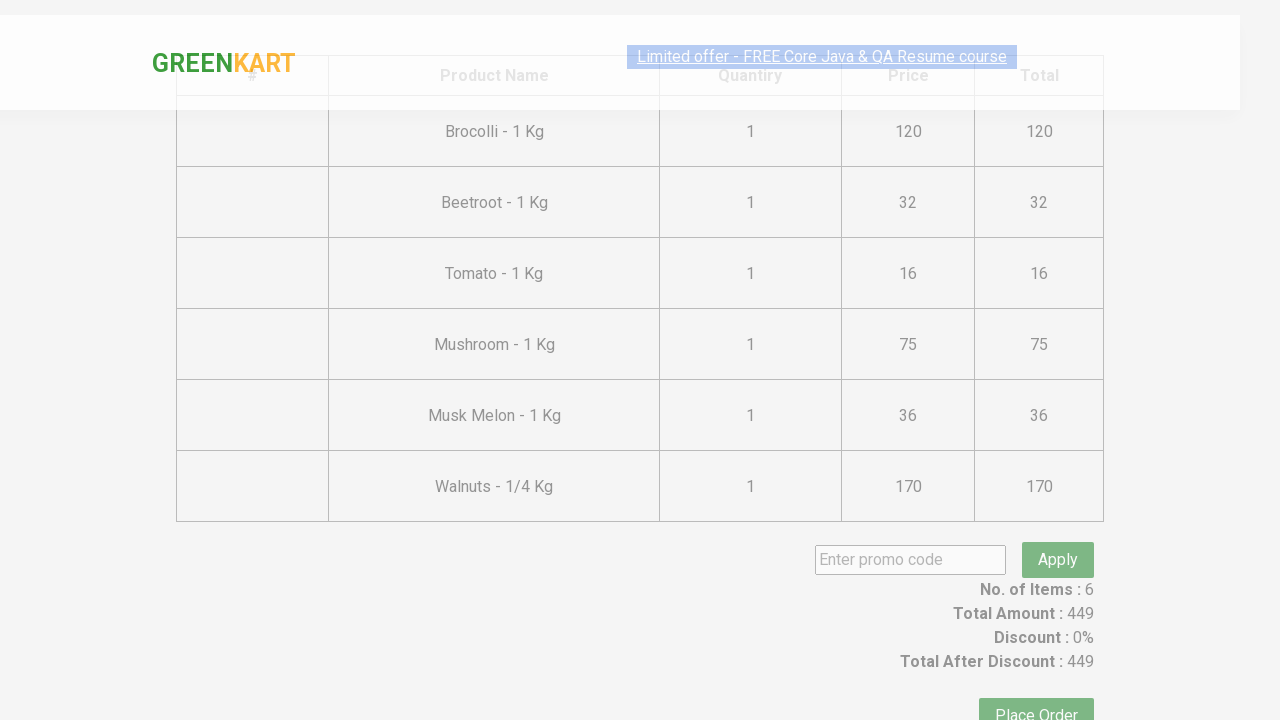

Entered promo code 'rahulshettyacademy' on input.promoCode
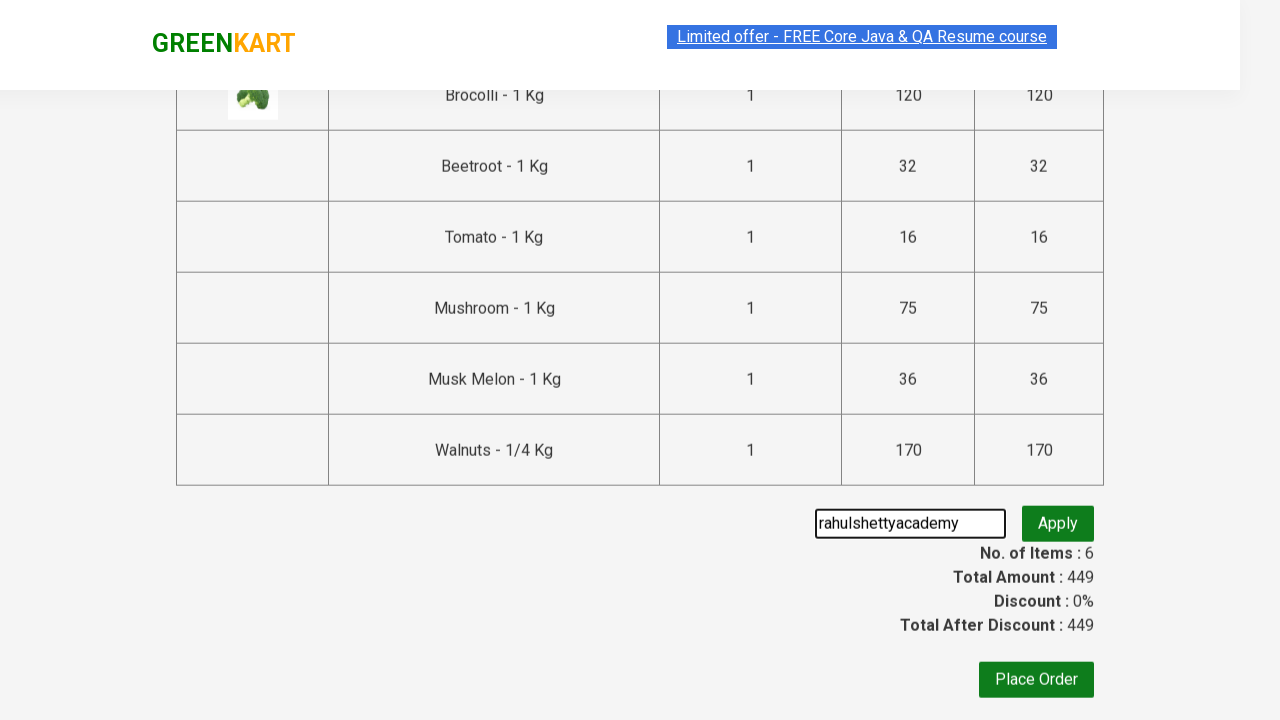

Clicked apply promo code button at (1058, 530) on button.promoBtn
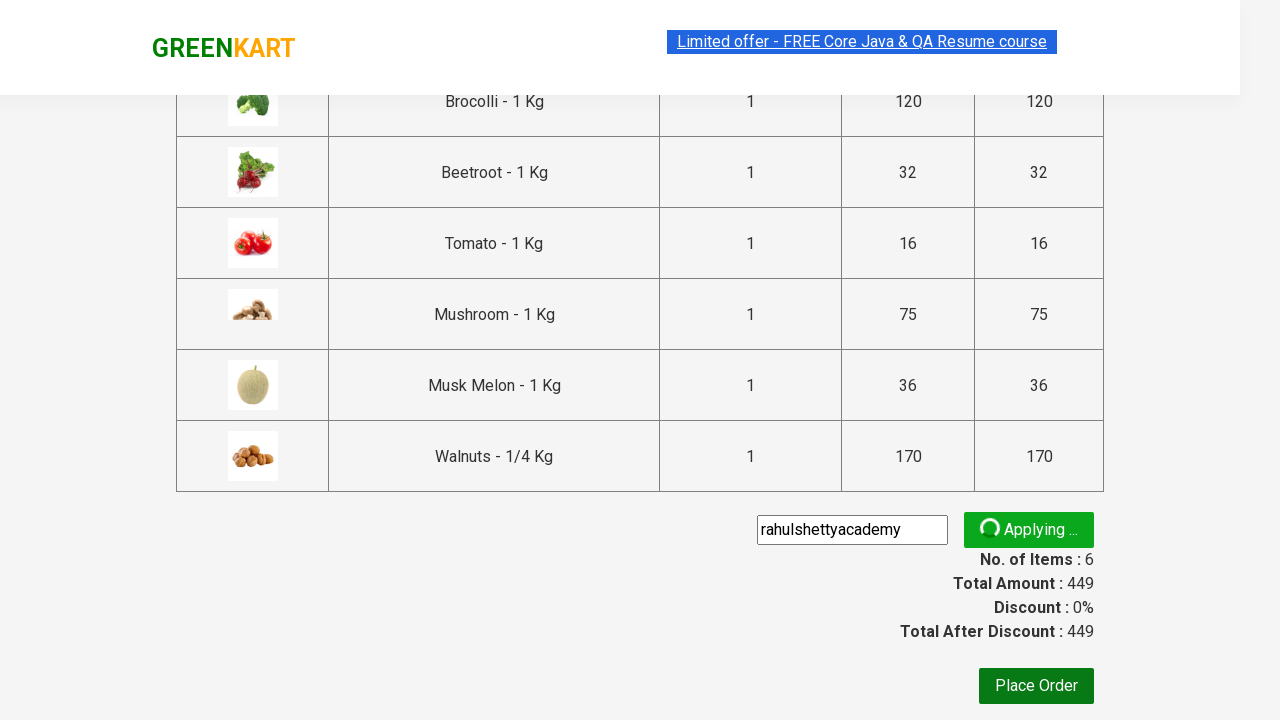

Promo code successfully applied - confirmation message displayed
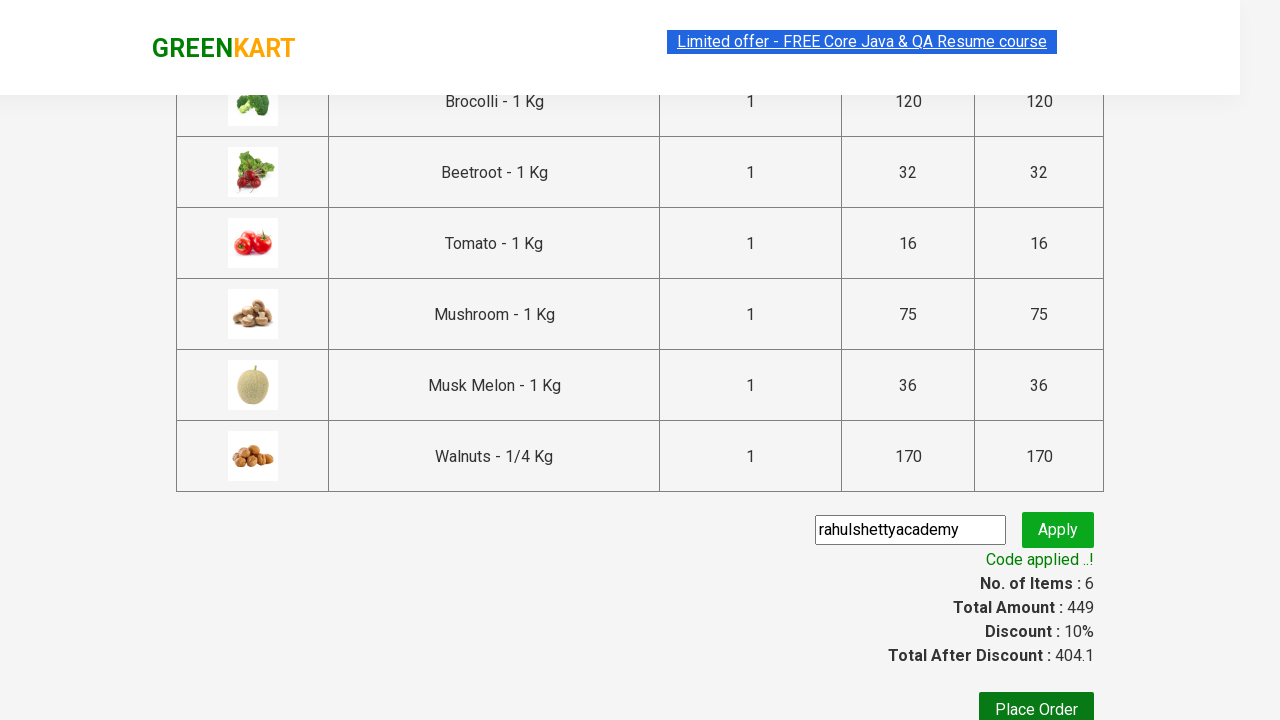

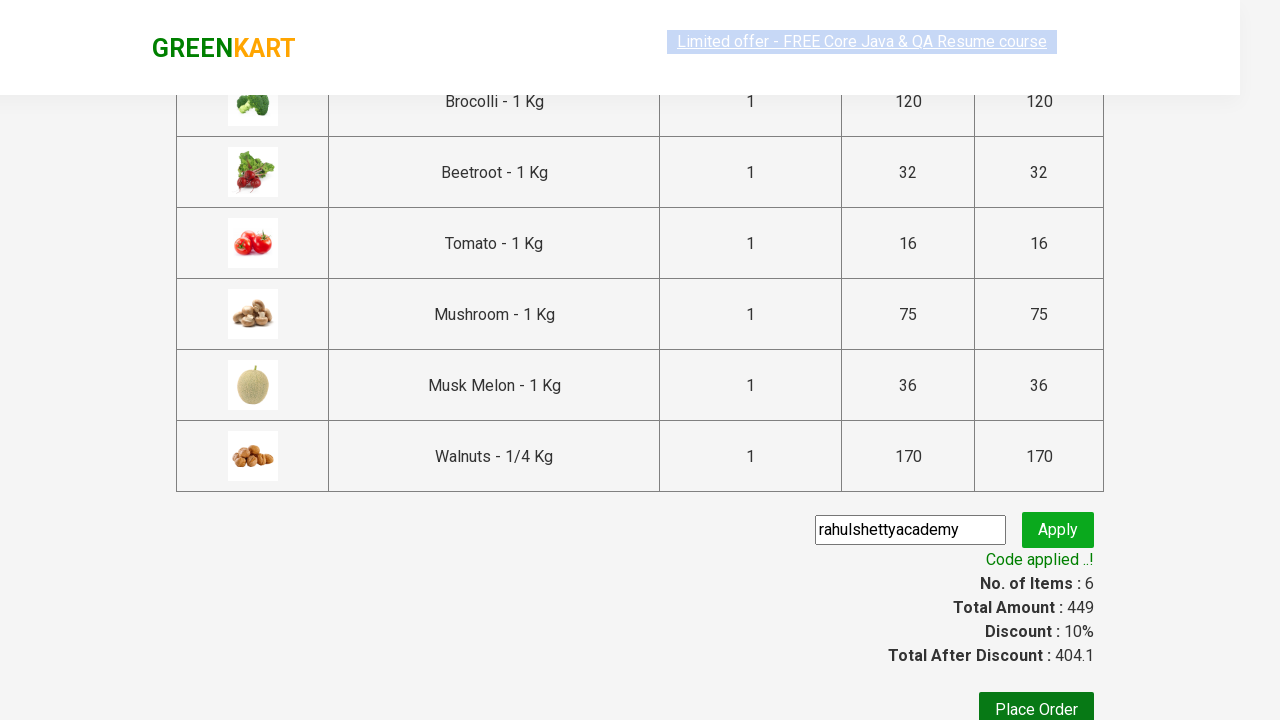